Tests dynamic page loading by clicking a start button and waiting for content to appear after loading

Starting URL: http://the-internet.herokuapp.com/dynamic_loading/2

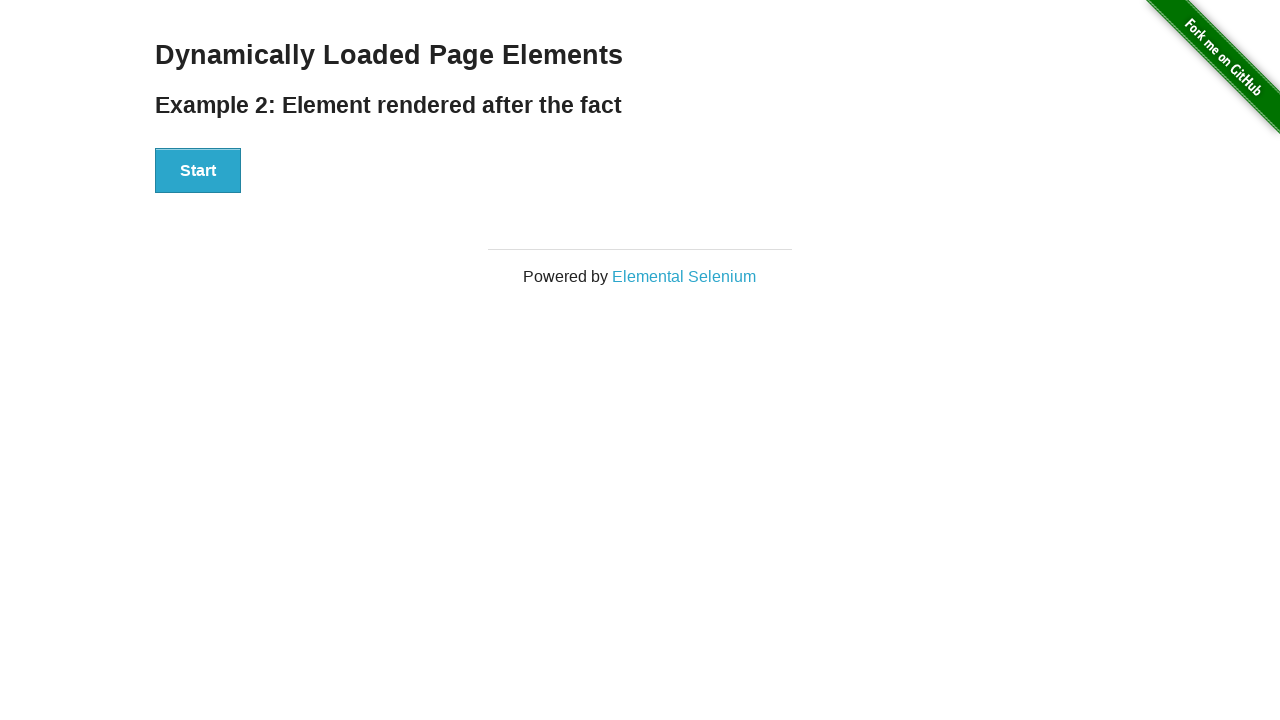

Clicked start button to trigger dynamic page loading at (198, 171) on #start button
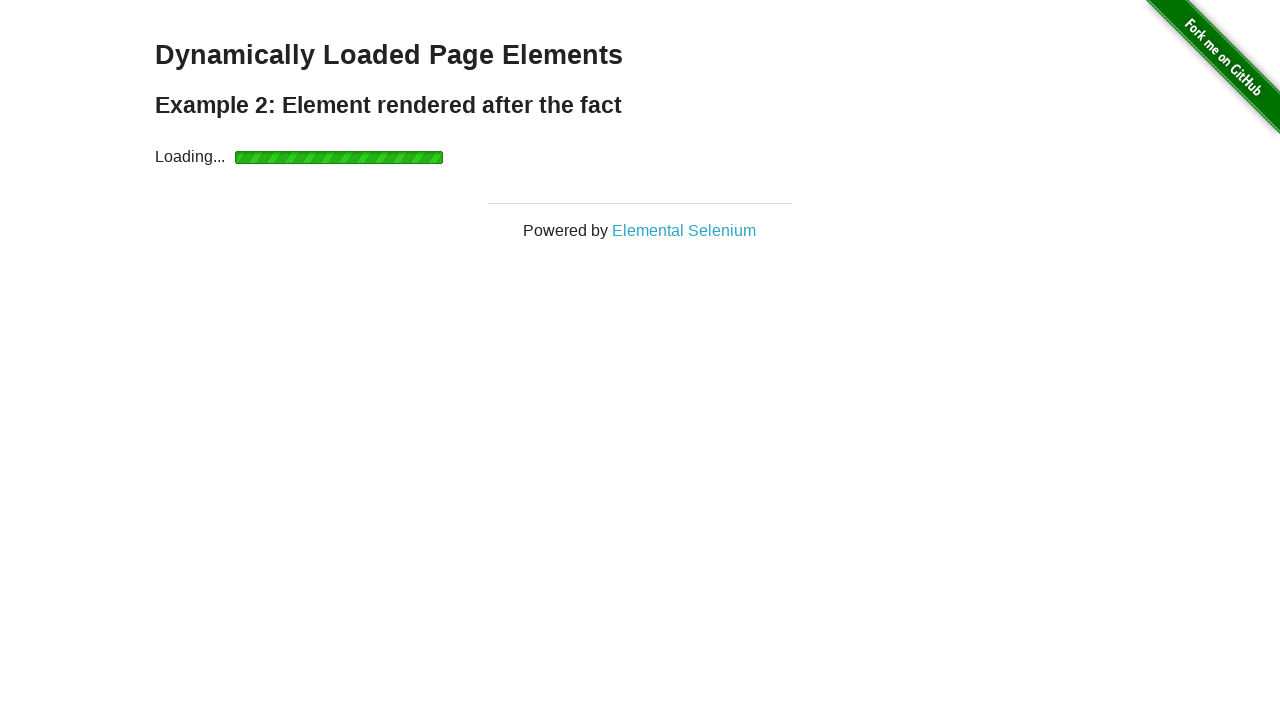

Waited for dynamically loaded content to appear
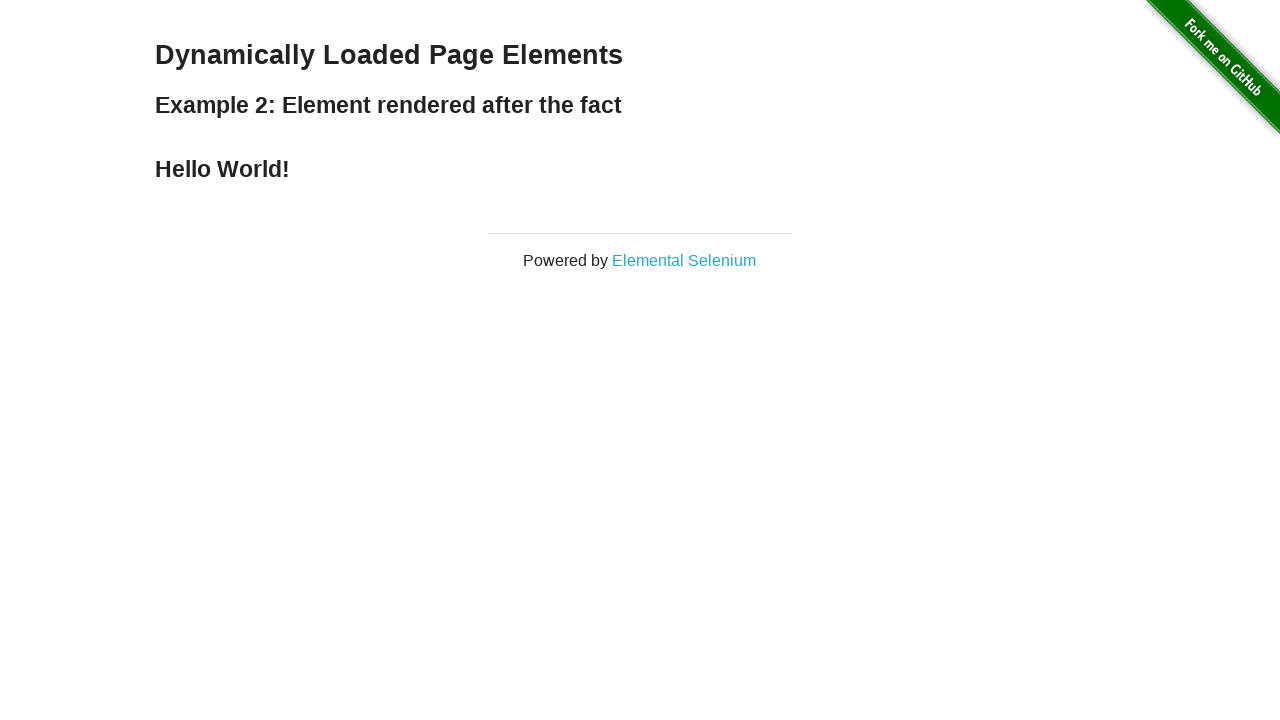

Retrieved text content from loaded element
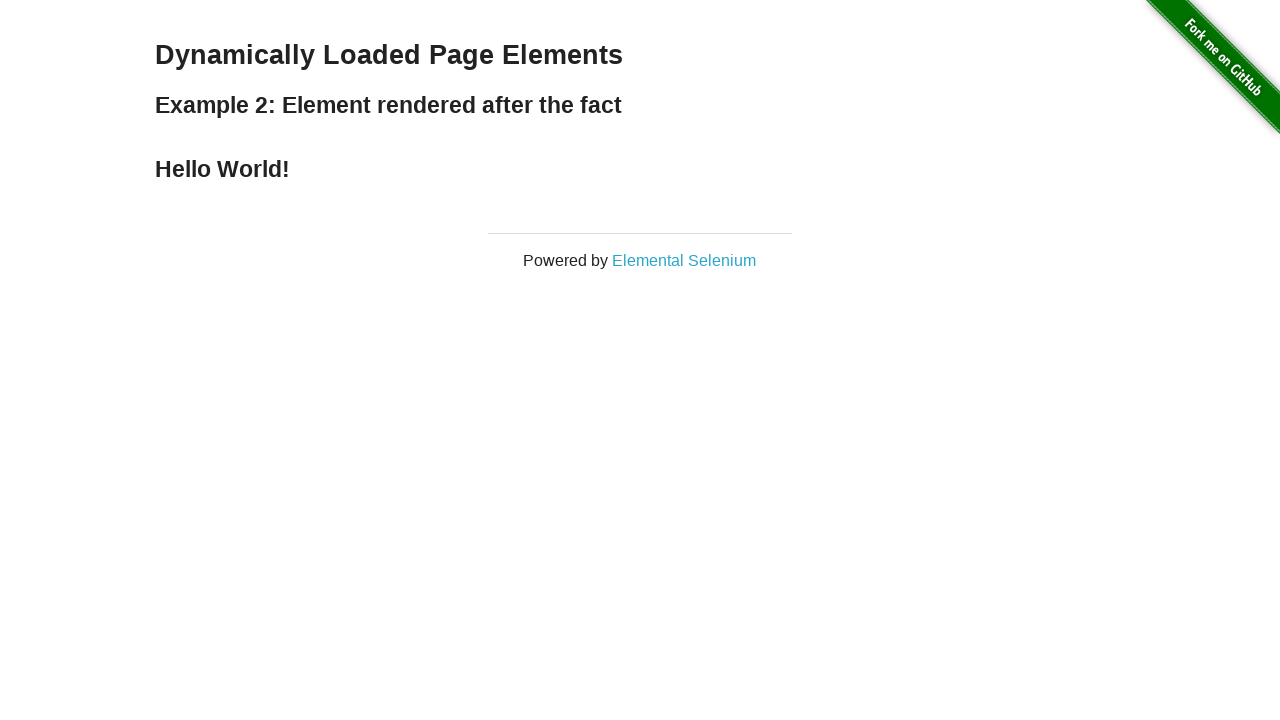

Verified that 'Hello World!' text is present in loaded content
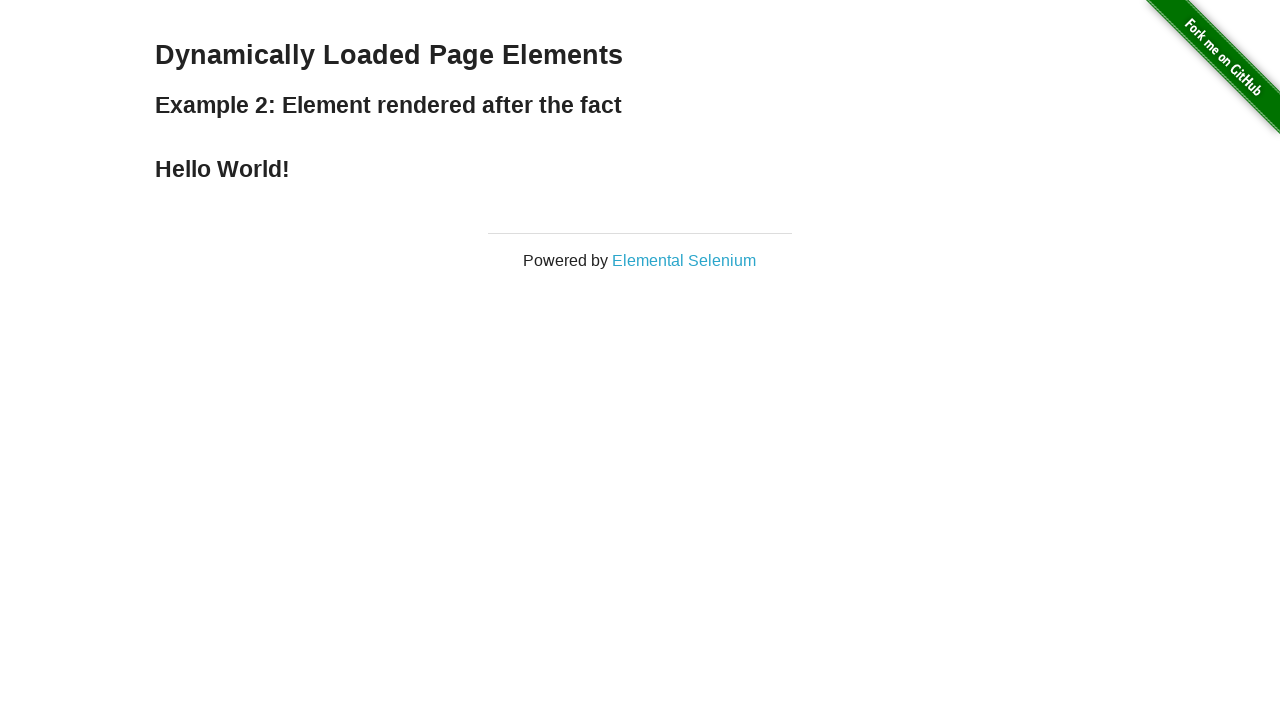

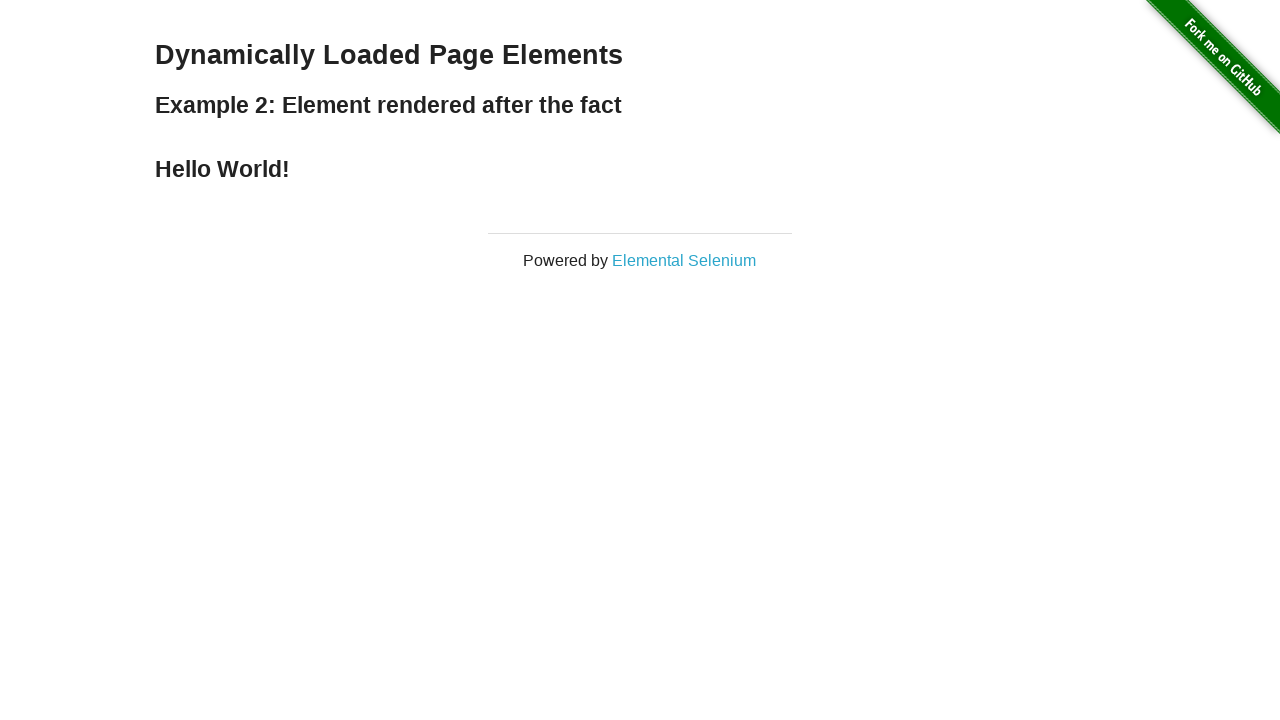